Tests the search functionality on Python.org by entering "pycon" in the search box and submitting the search form

Starting URL: https://www.python.org

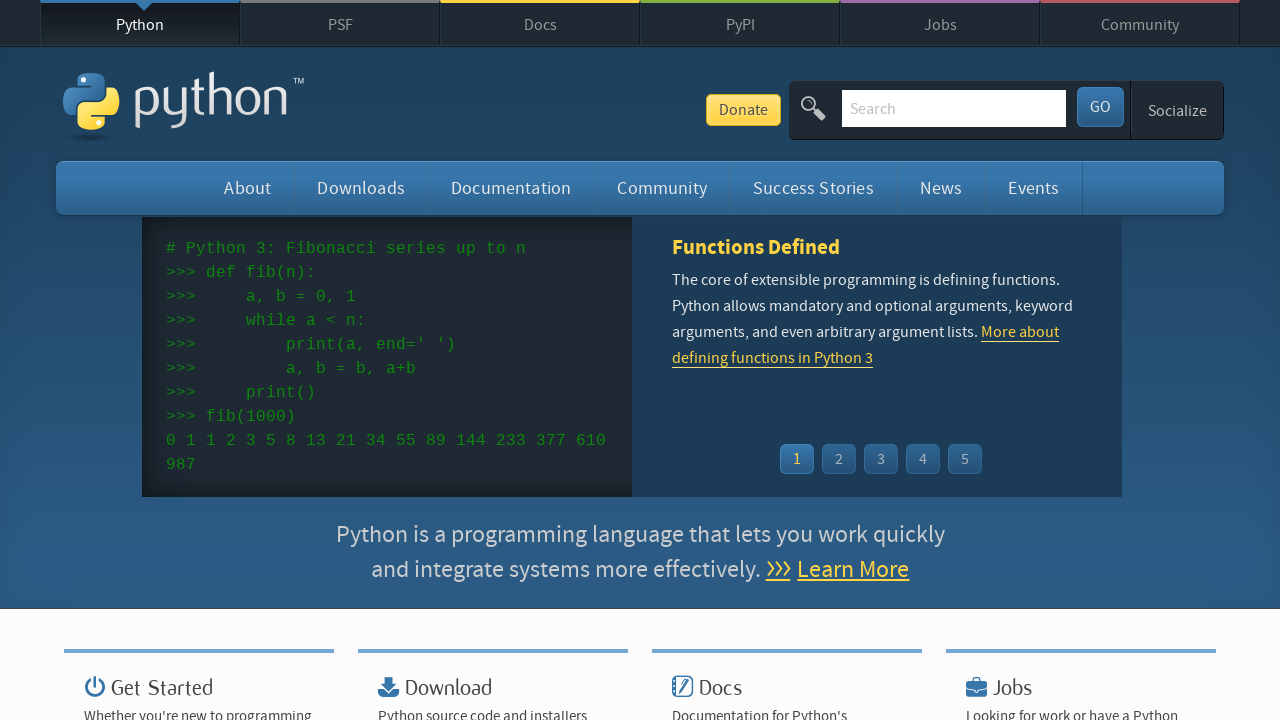

Filled search box with 'pycon' on input[name='q']
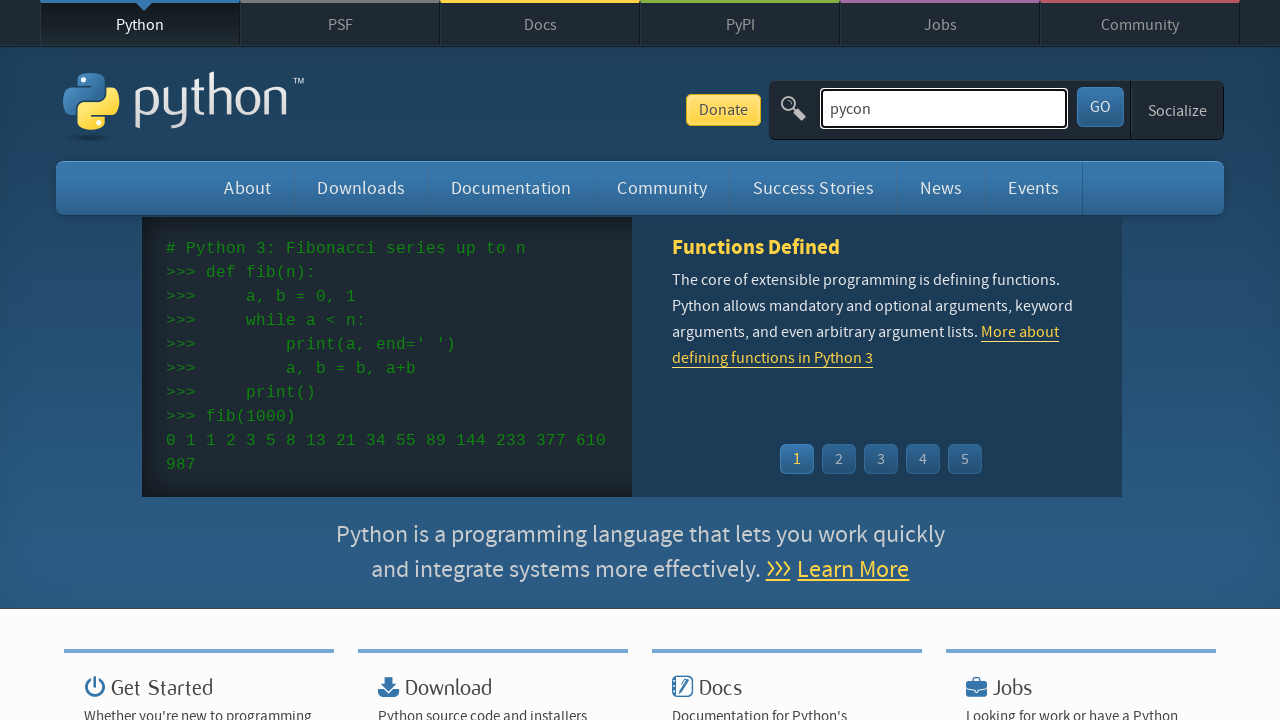

Pressed Enter to submit search form on input[name='q']
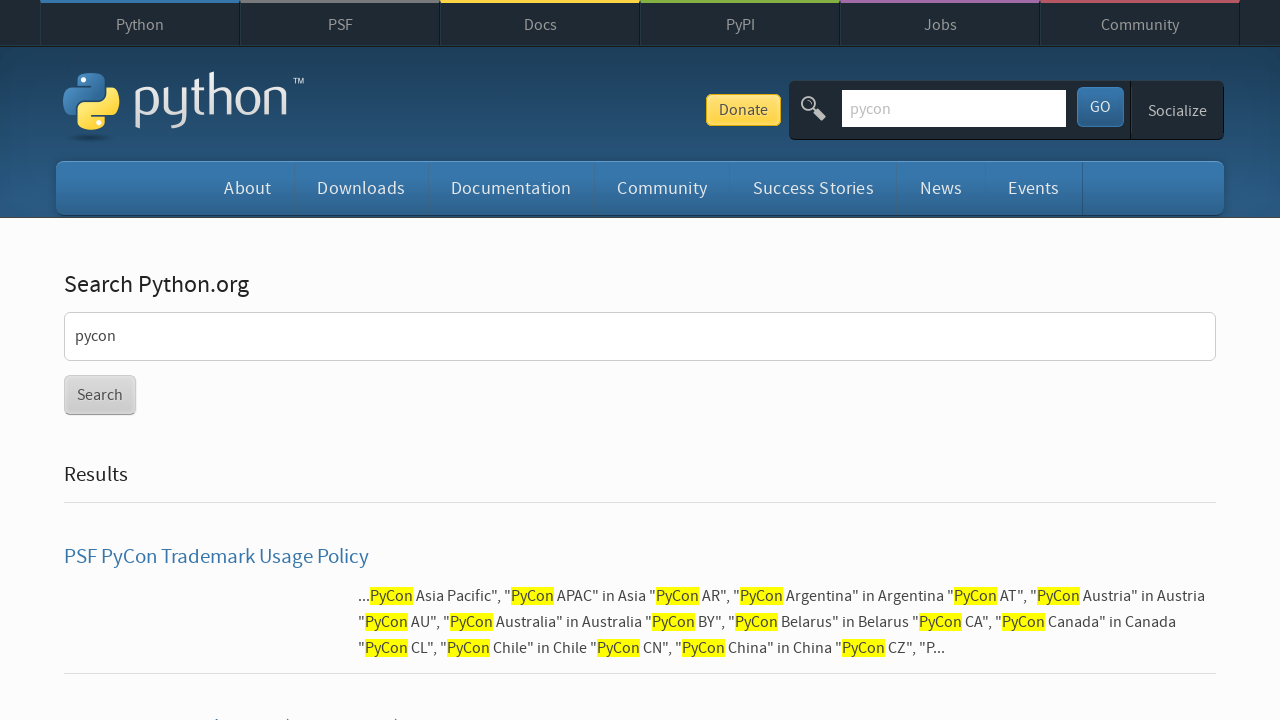

Search results loaded successfully
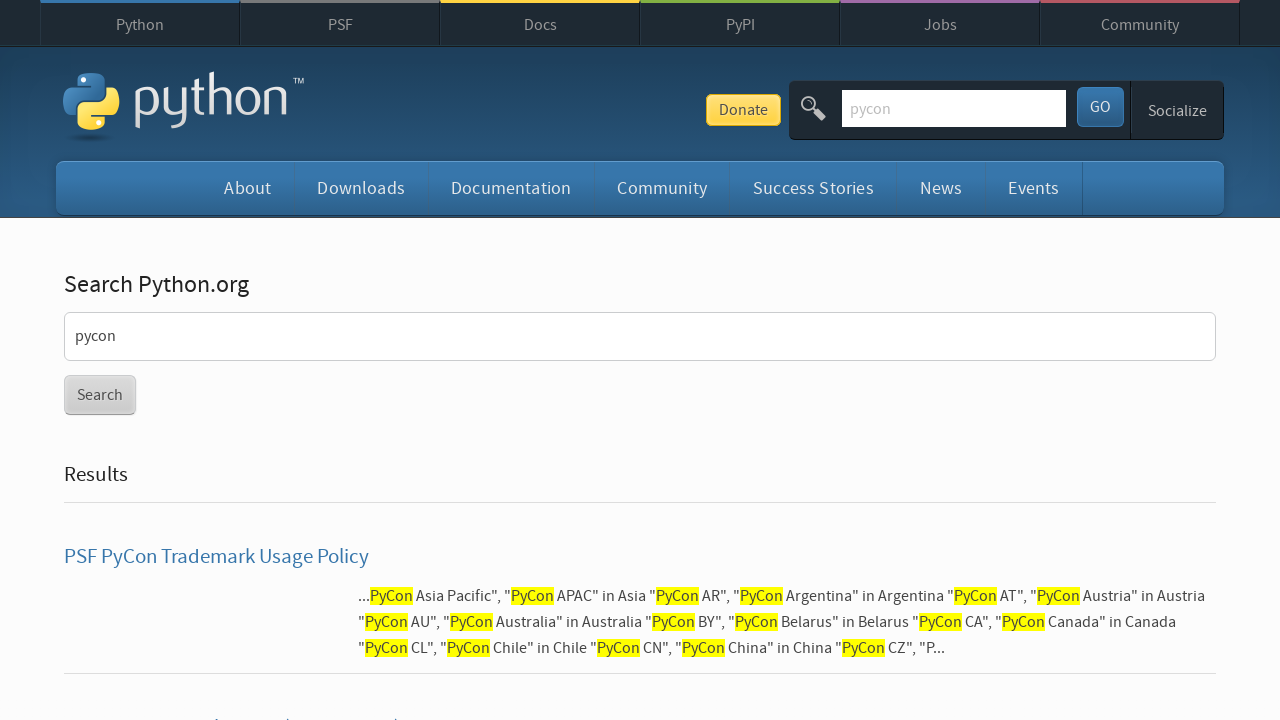

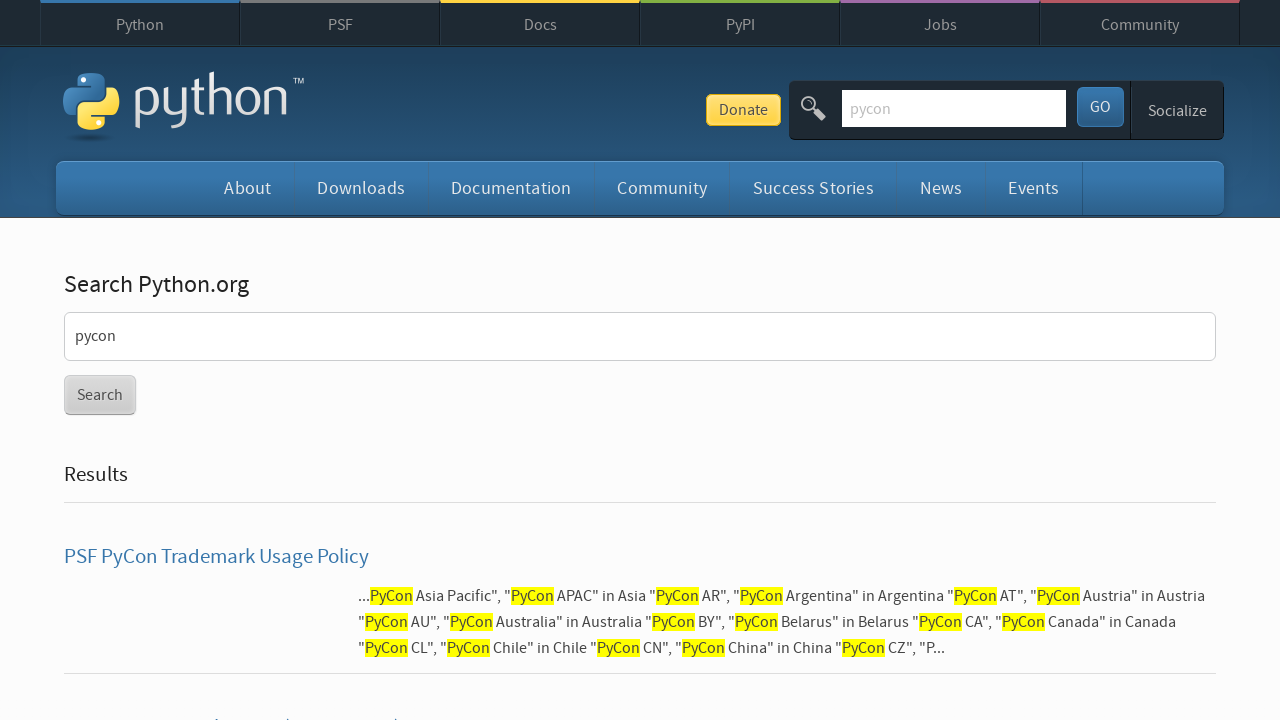